Tests browser window handling by clicking a link that opens a new window, switching to the new window to verify its content, then switching back to the original window

Starting URL: https://the-internet.herokuapp.com/windows

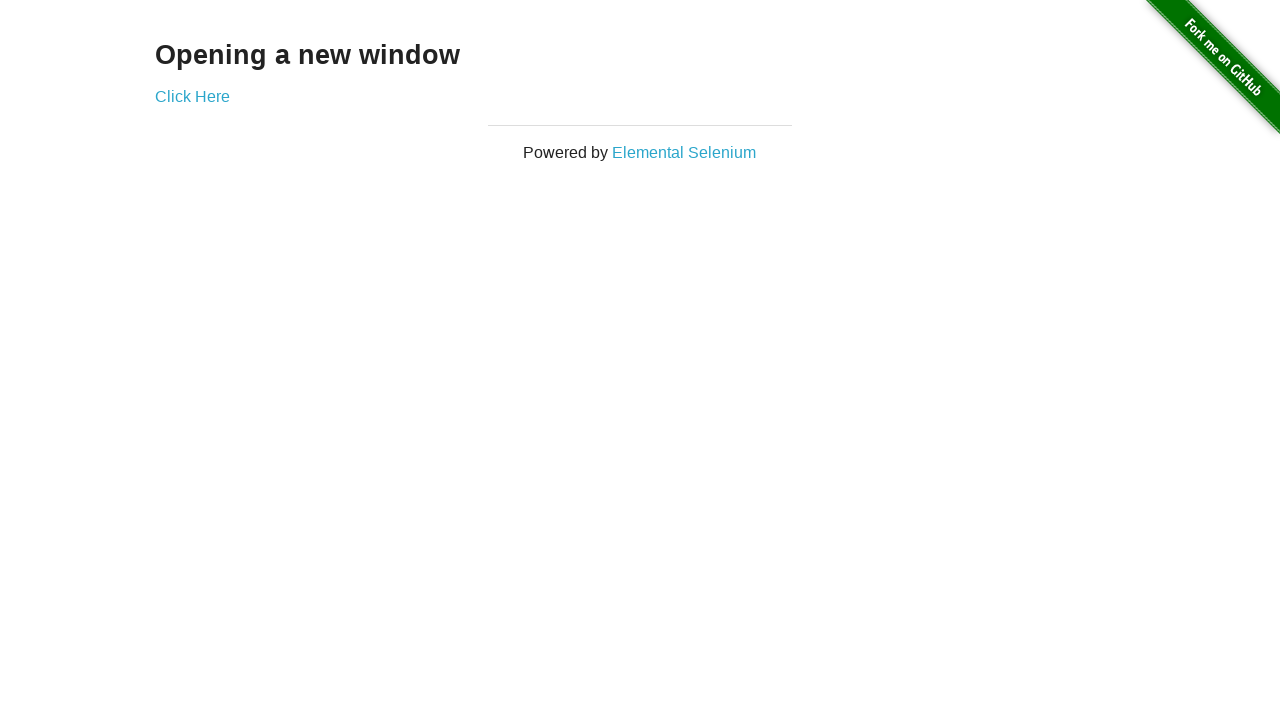

Clicked 'Click Here' link to open a new window at (192, 96) on text=Click Here
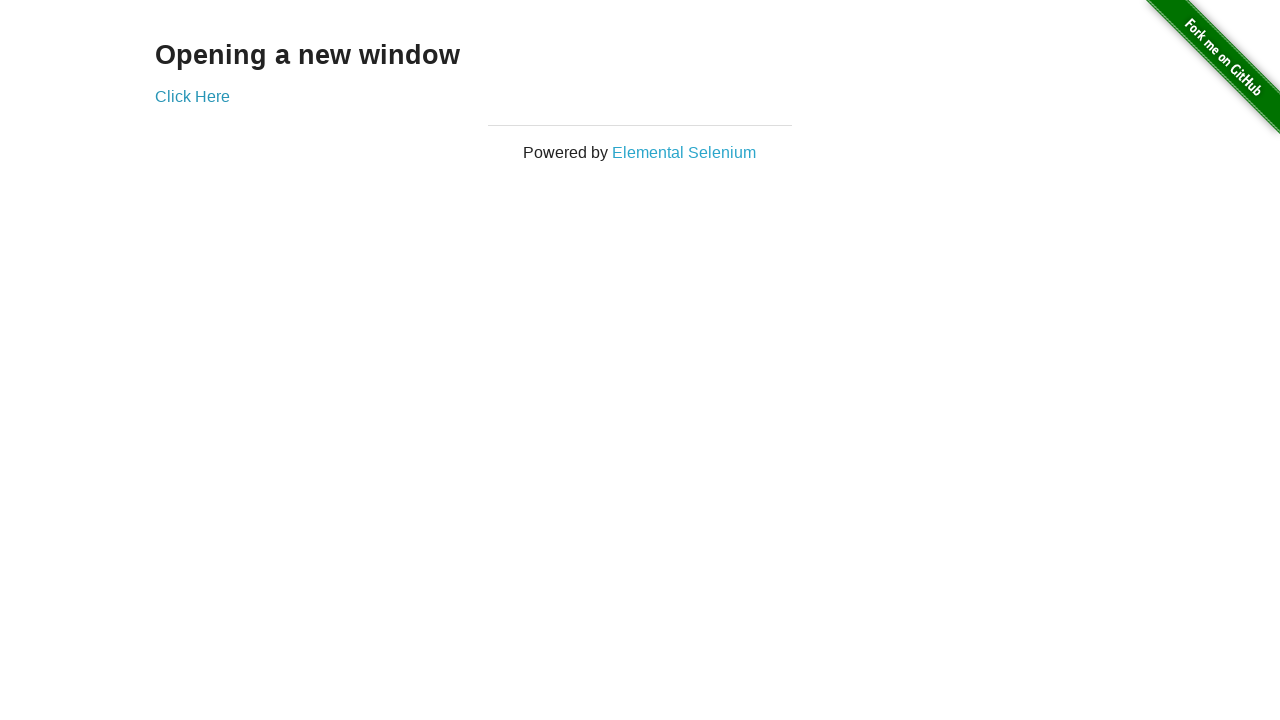

New window/tab opened and captured
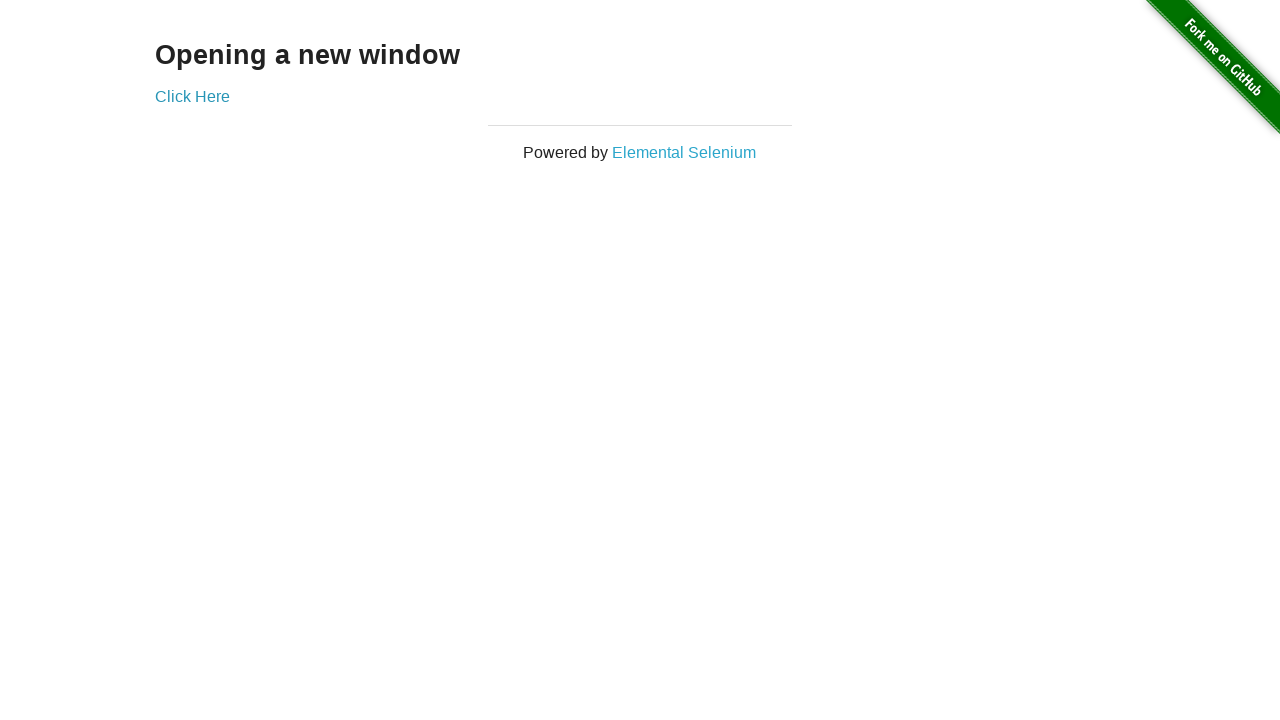

New window loaded and h3 element found
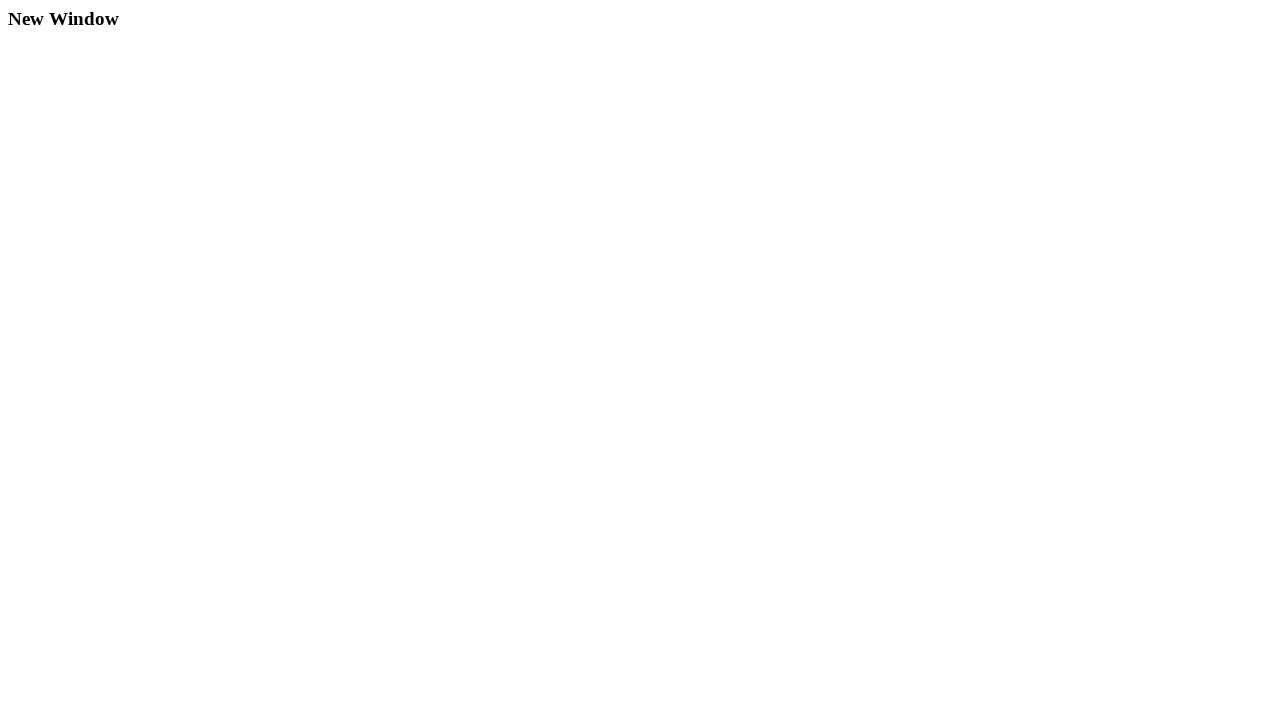

Switched back to original window
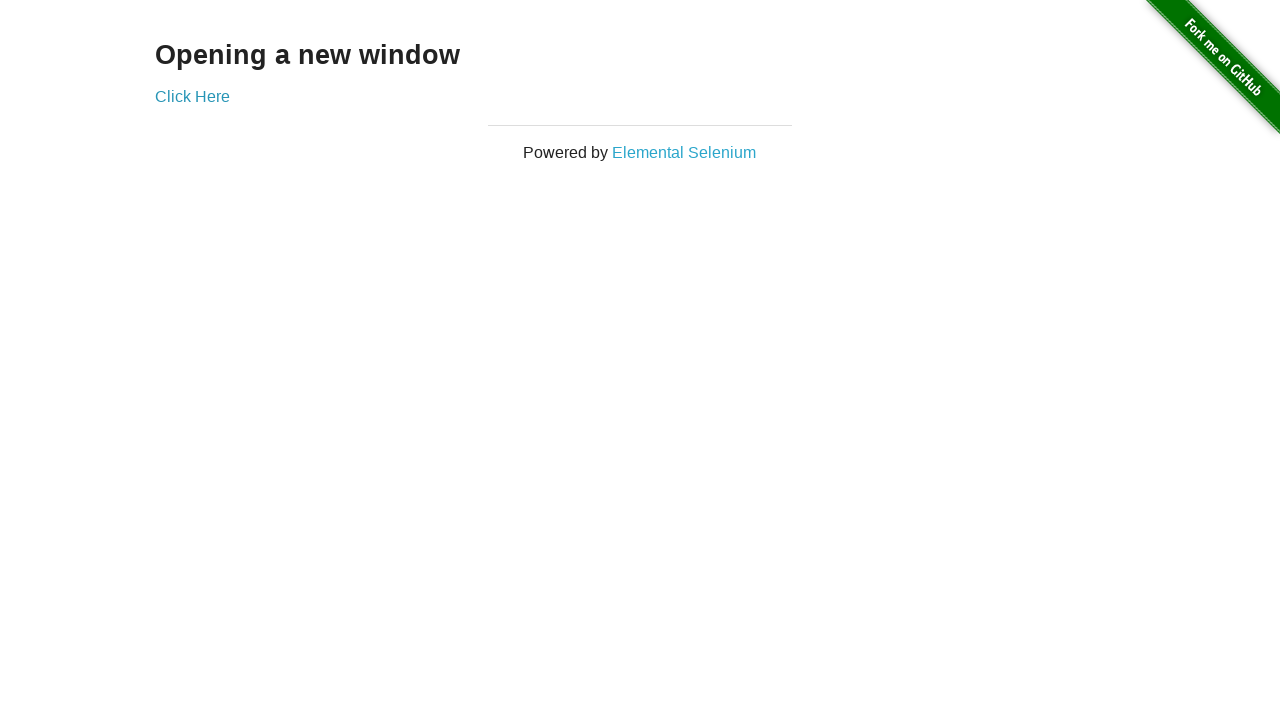

Original window h3 element verified
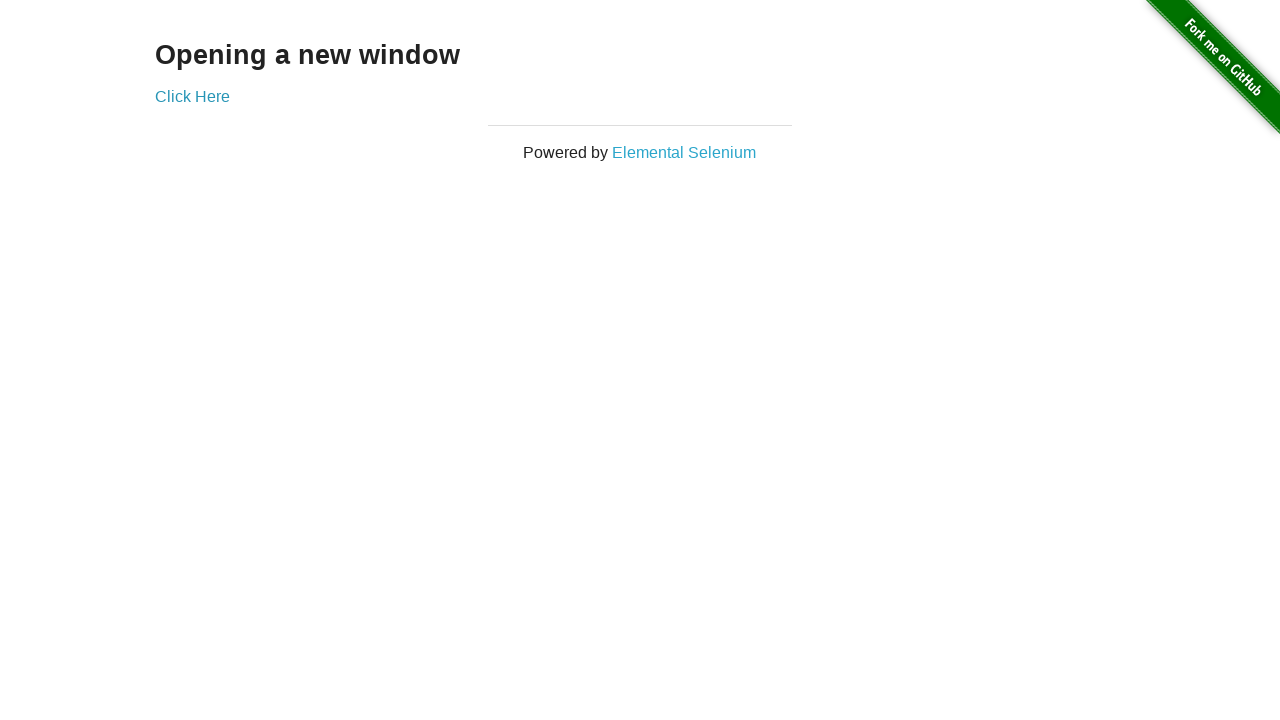

Closed the new window/tab
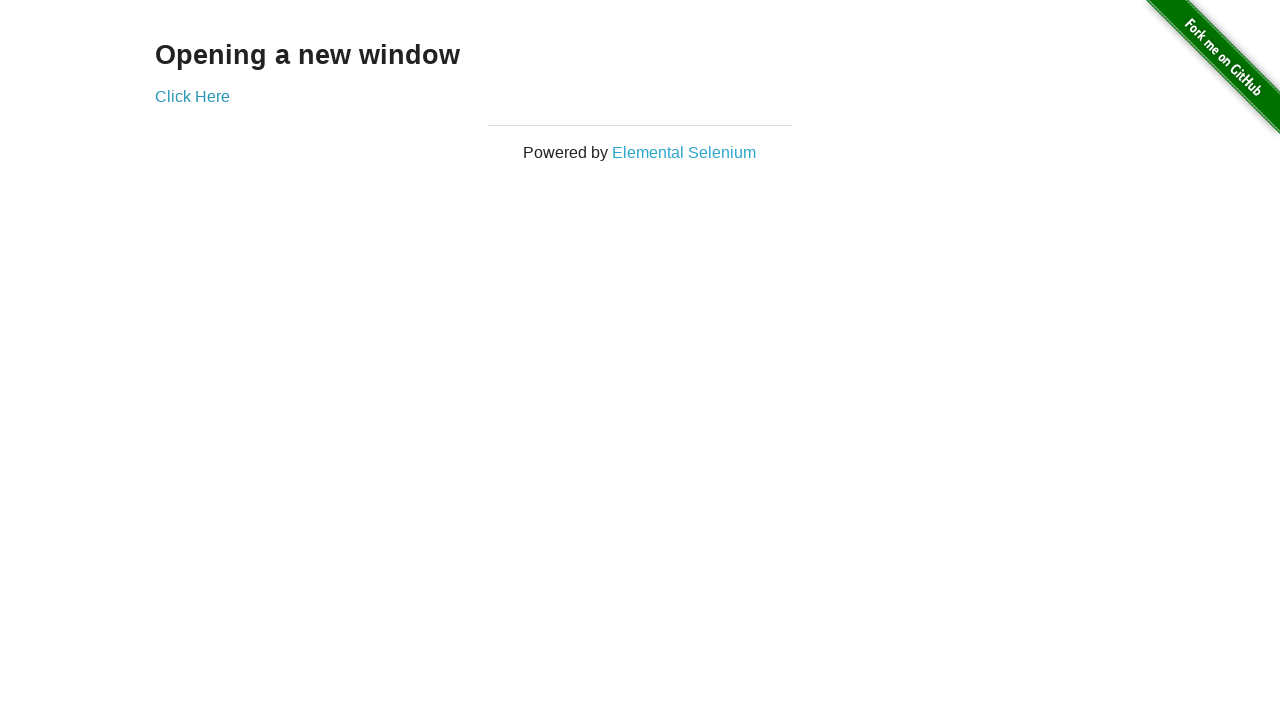

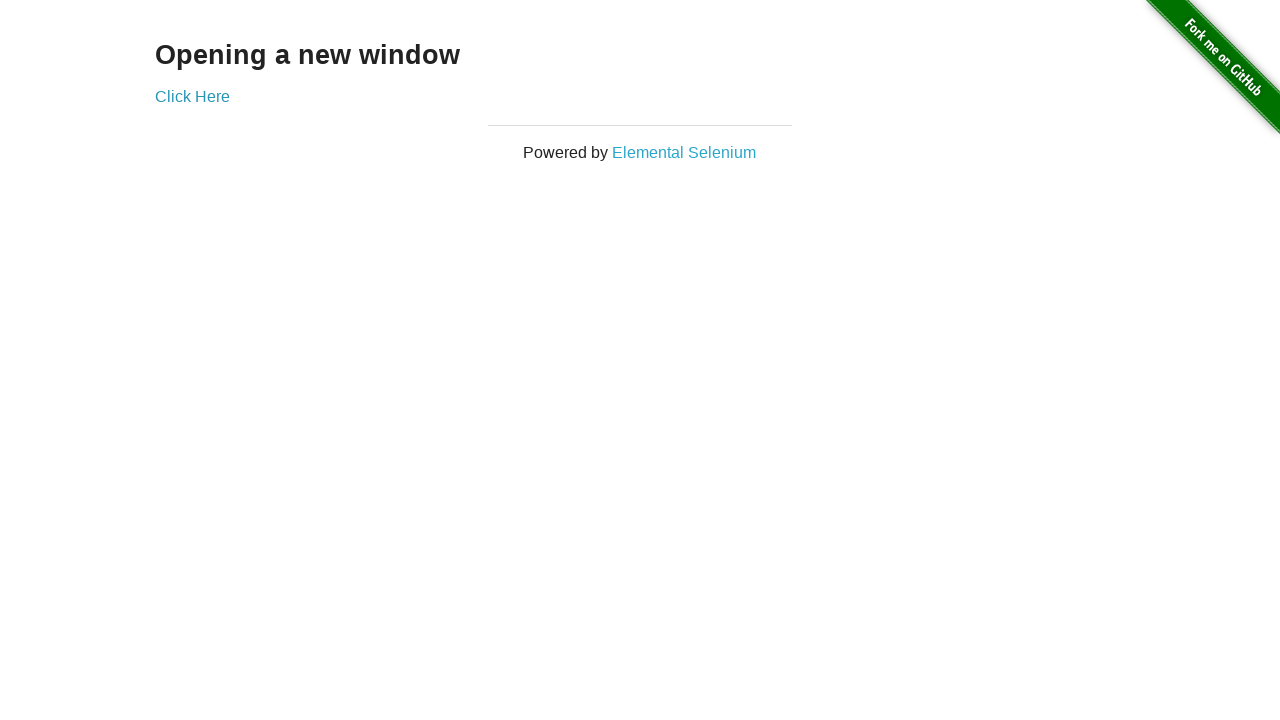